Tests keyboard interaction by pressing shift key and typing text into an input field

Starting URL: https://the-internet.herokuapp.com/key_presses

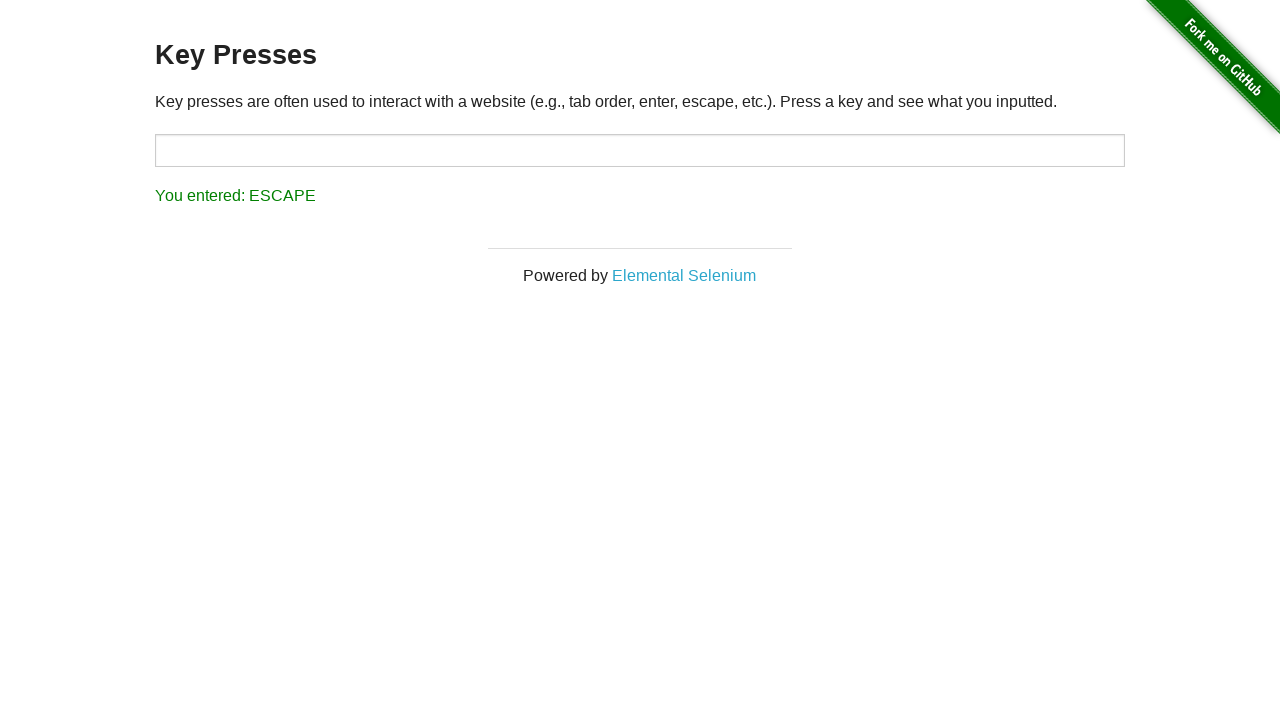

Pressed and held Shift key
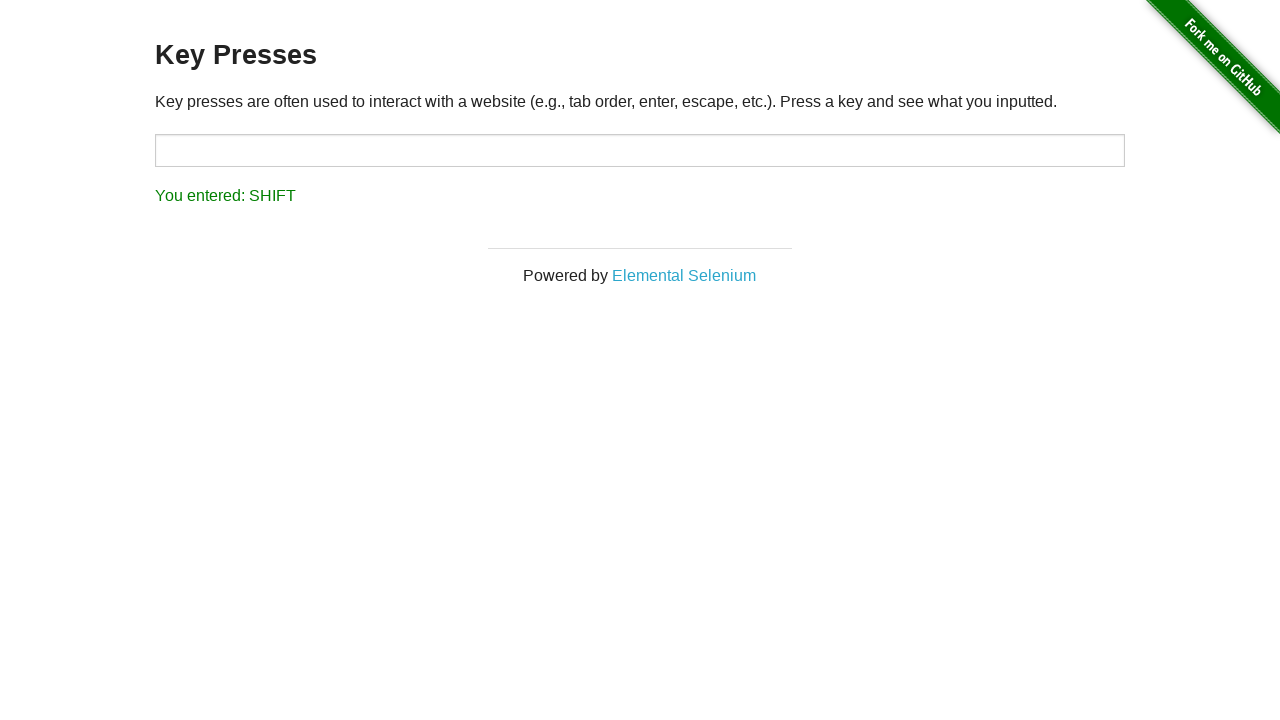

Filled target input field with 'ahmed' on #target
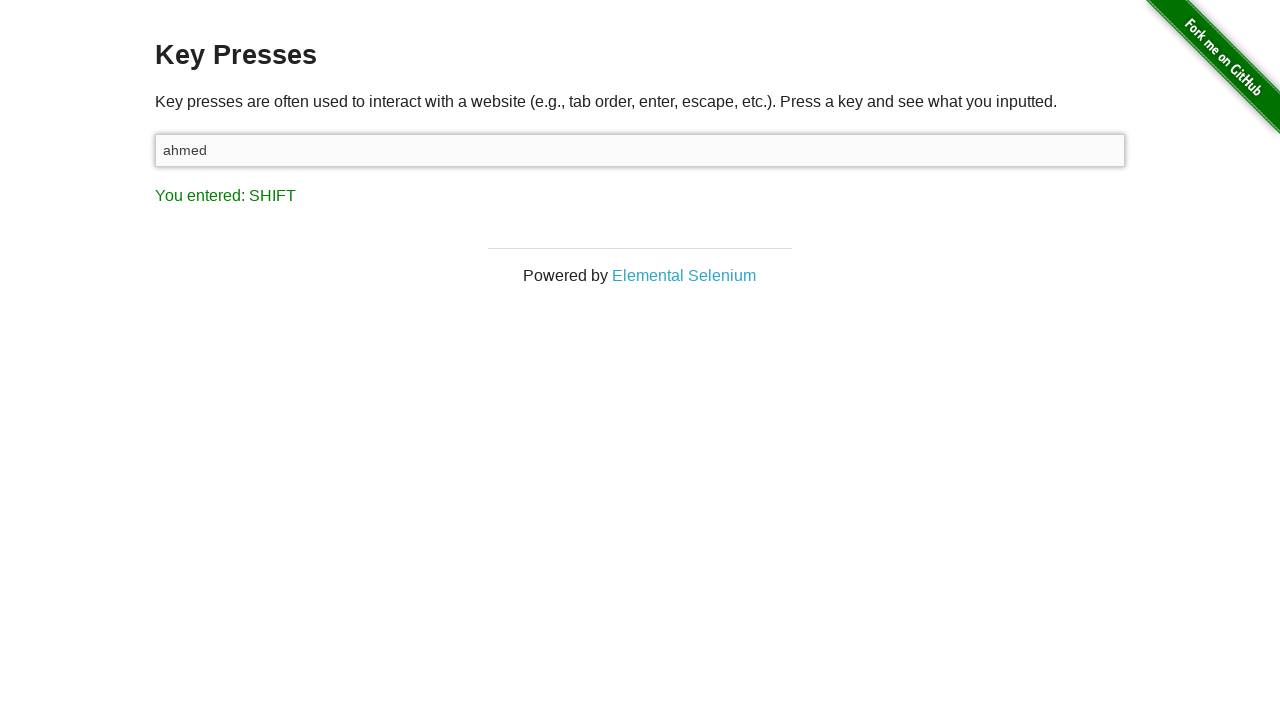

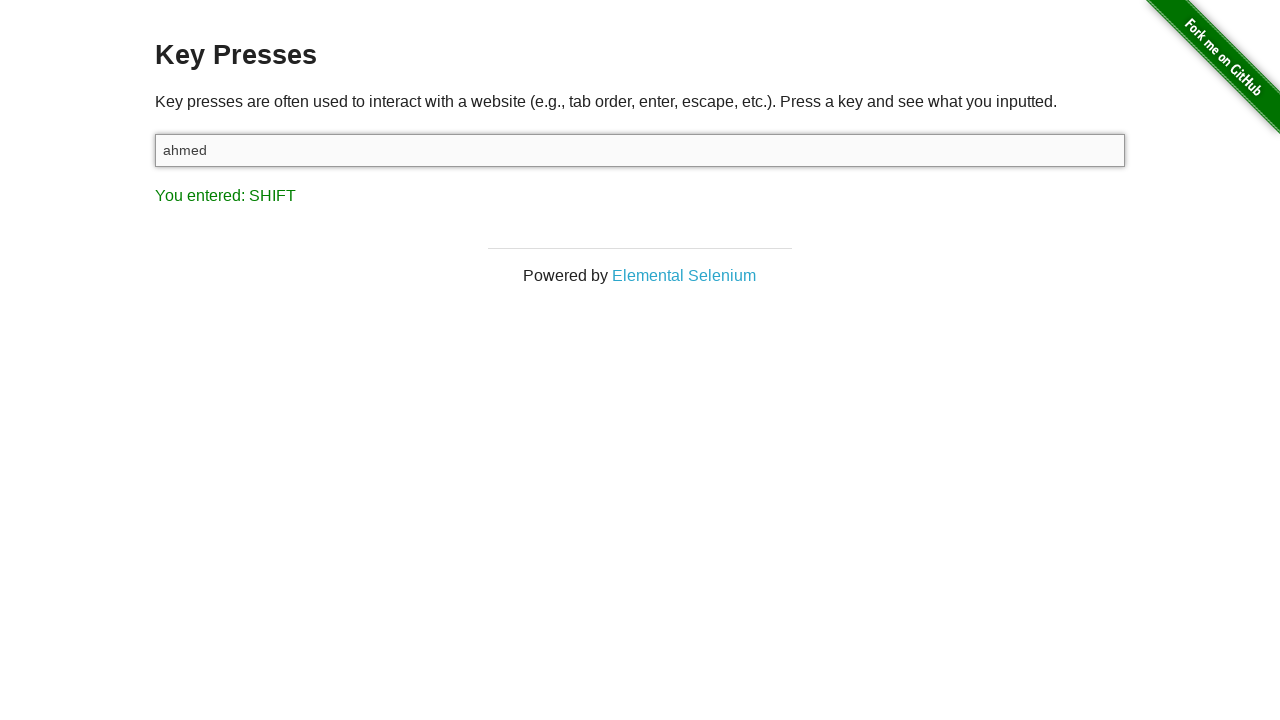